Tests various alert handling scenarios including simple alerts, timed alerts, confirmation dialogs, and prompt alerts with text input

Starting URL: https://demoqa.com/alerts

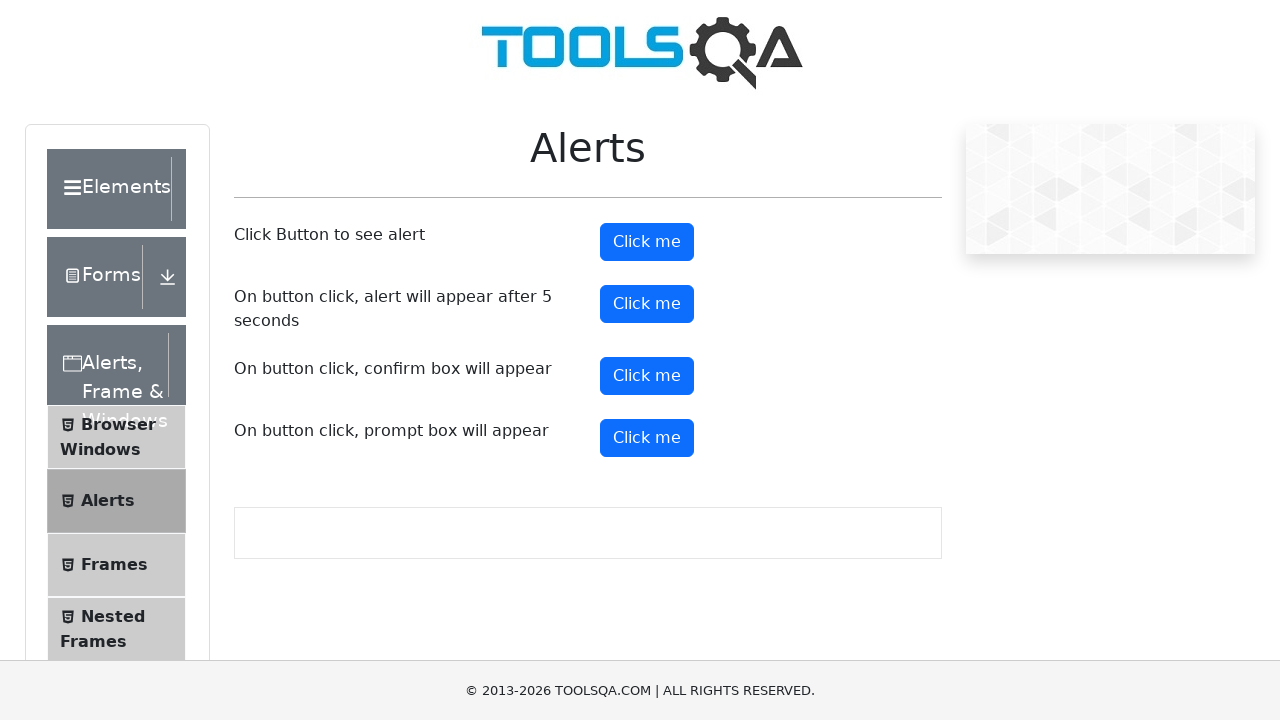

Clicked button to trigger simple alert at (647, 242) on #alertButton
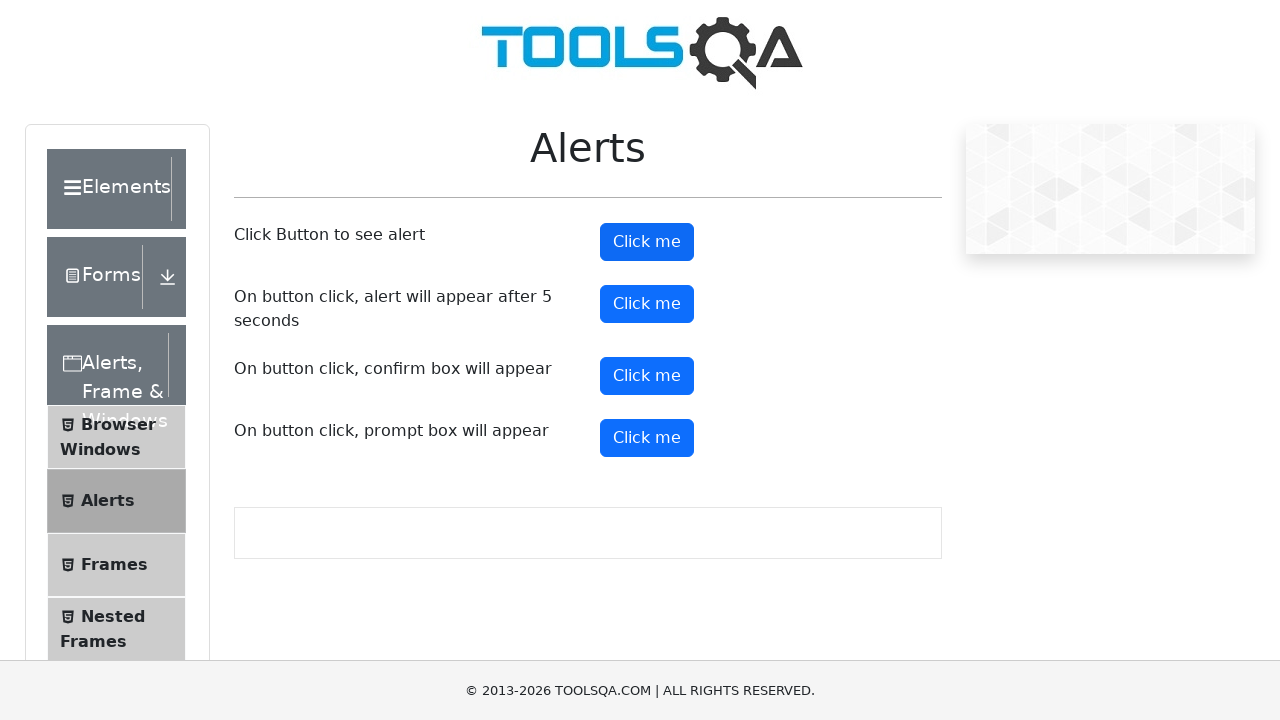

Set up dialog handler to accept alerts
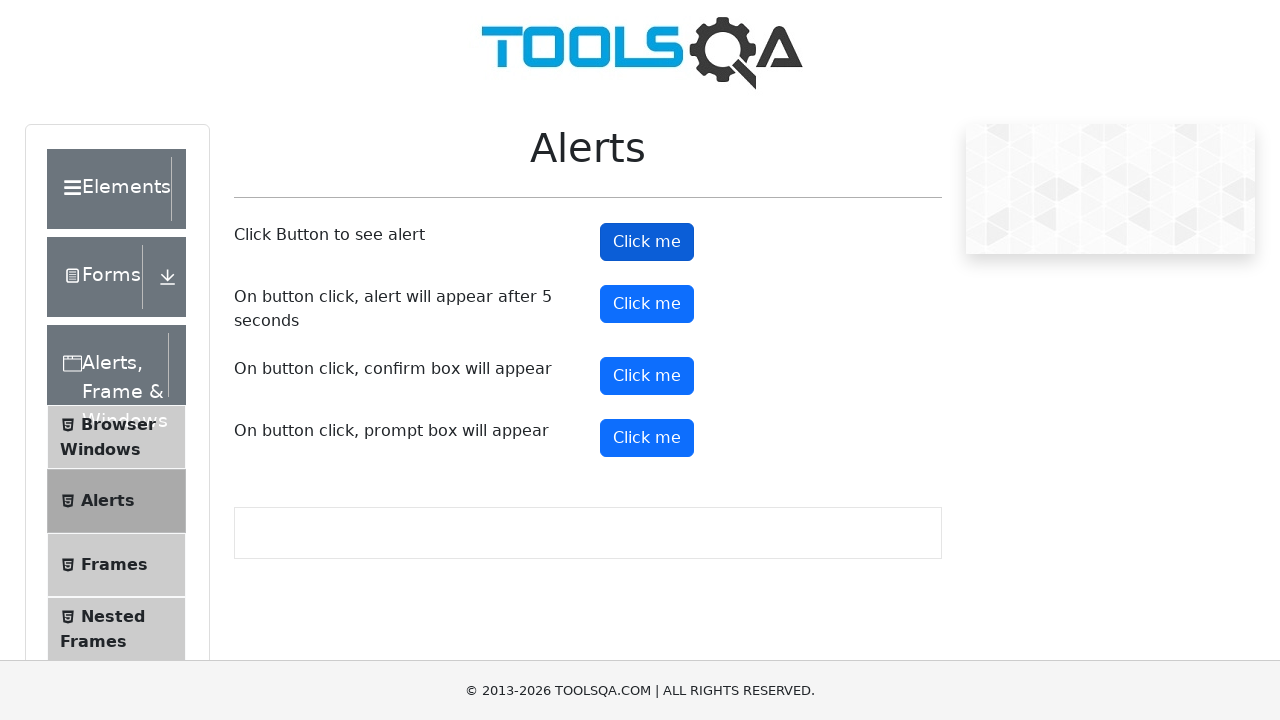

Clicked button to trigger timed alert at (647, 304) on #timerAlertButton
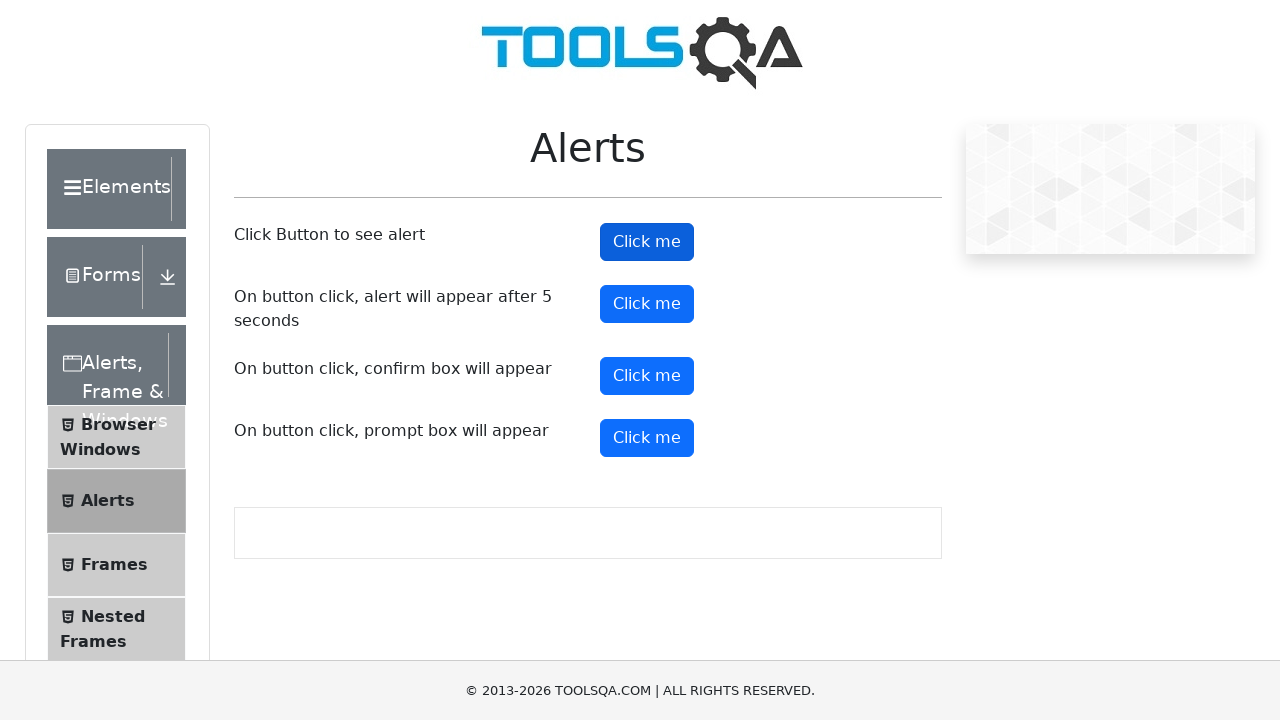

Waited 5 seconds for timed alert to appear
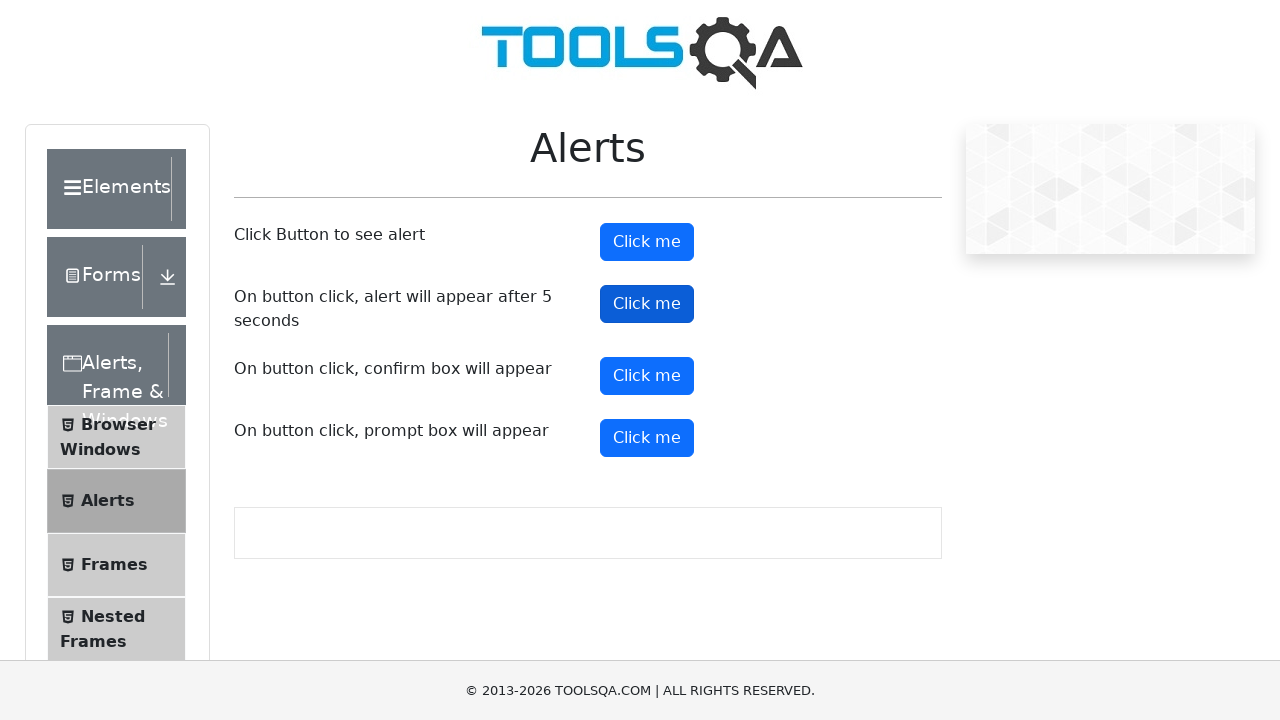

Clicked button to trigger confirmation dialog at (647, 376) on #confirmButton
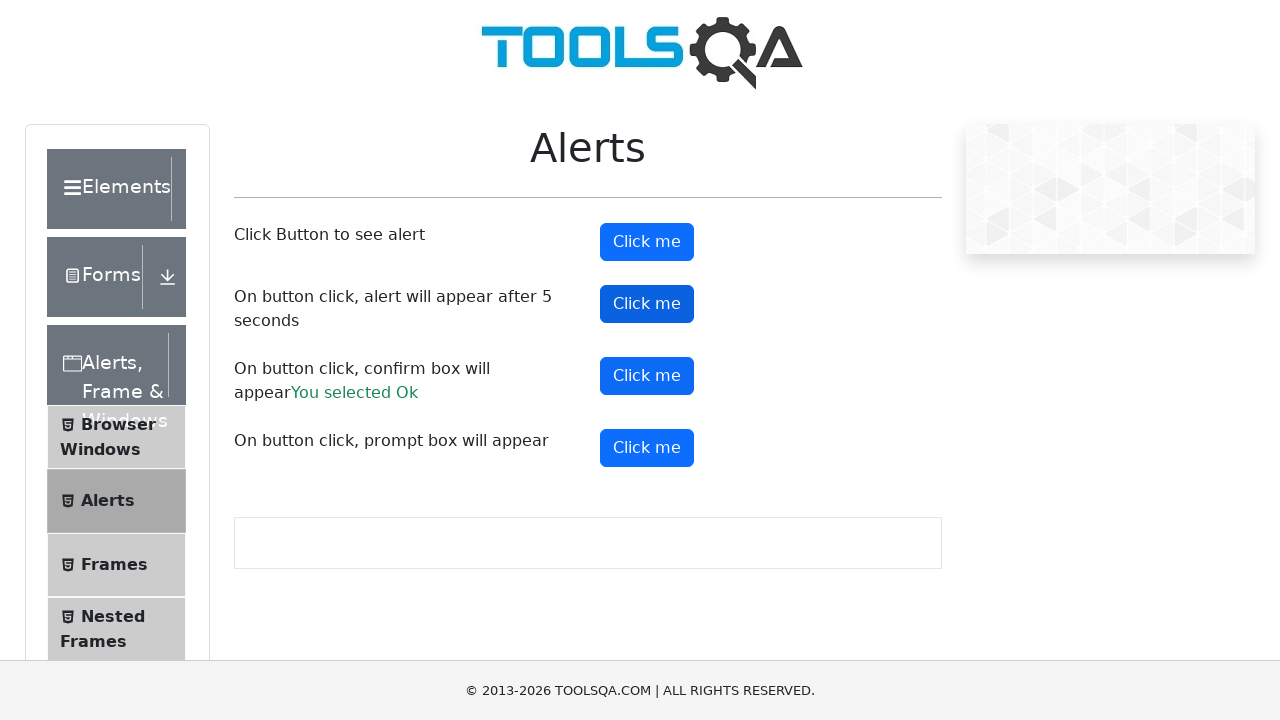

Clicked button to trigger prompt alert at (647, 448) on #promtButton
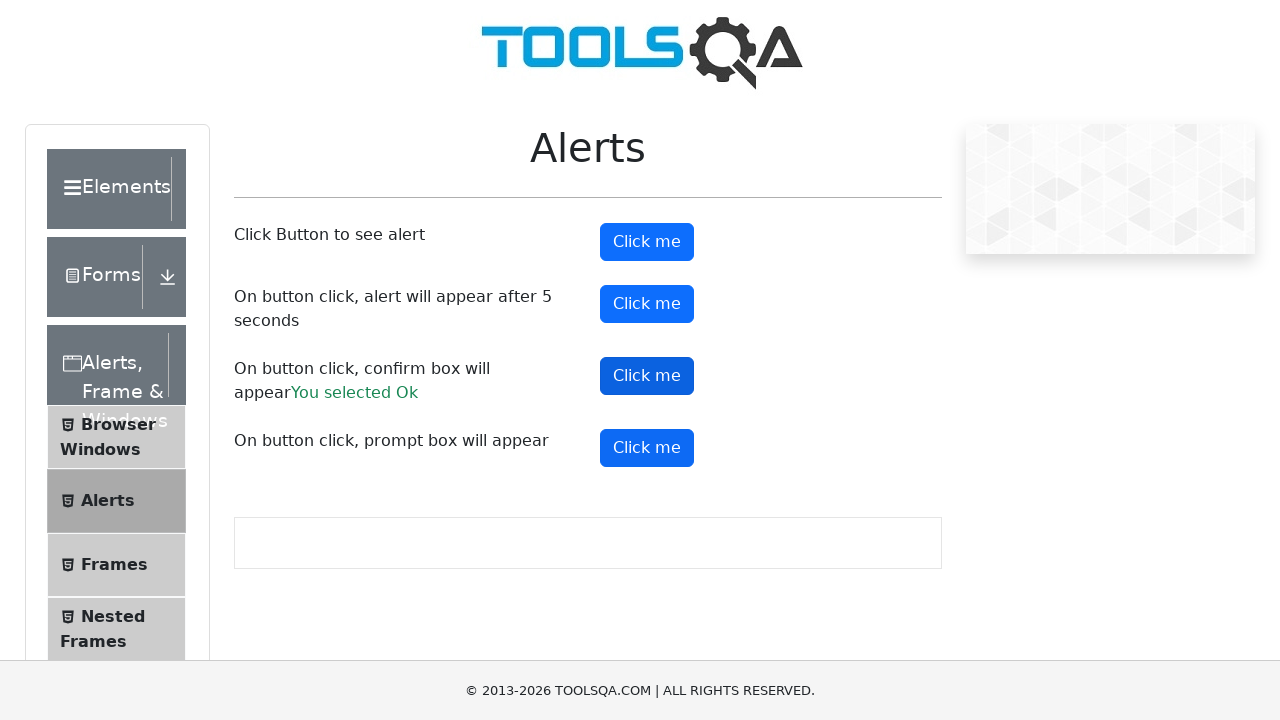

Set up dialog handler for prompt alert with text input
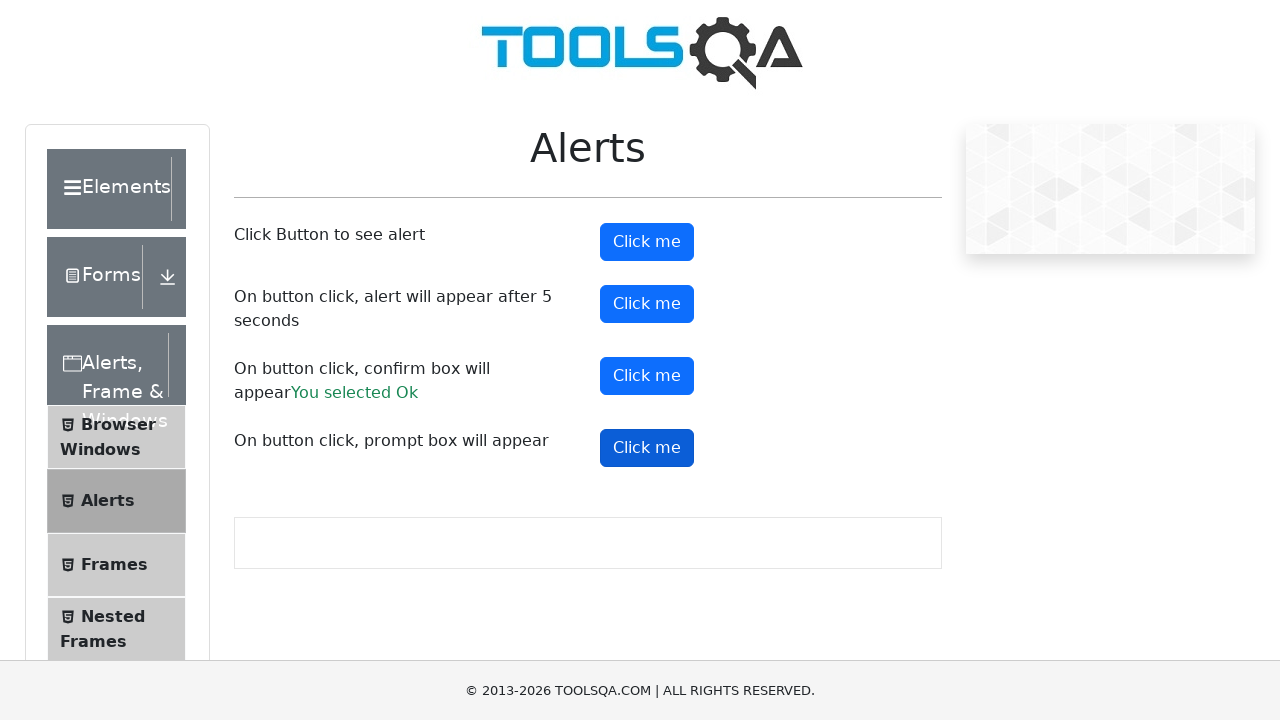

Clicked button to trigger prompt alert with handler ready at (647, 448) on #promtButton
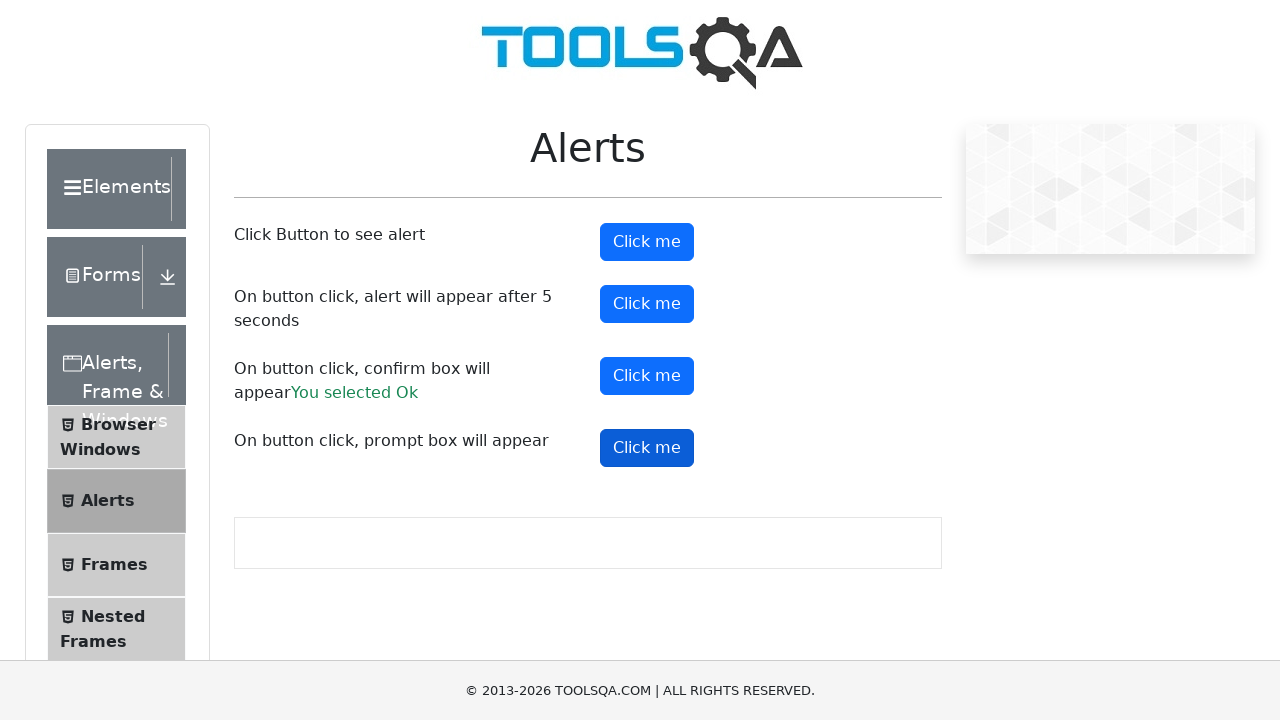

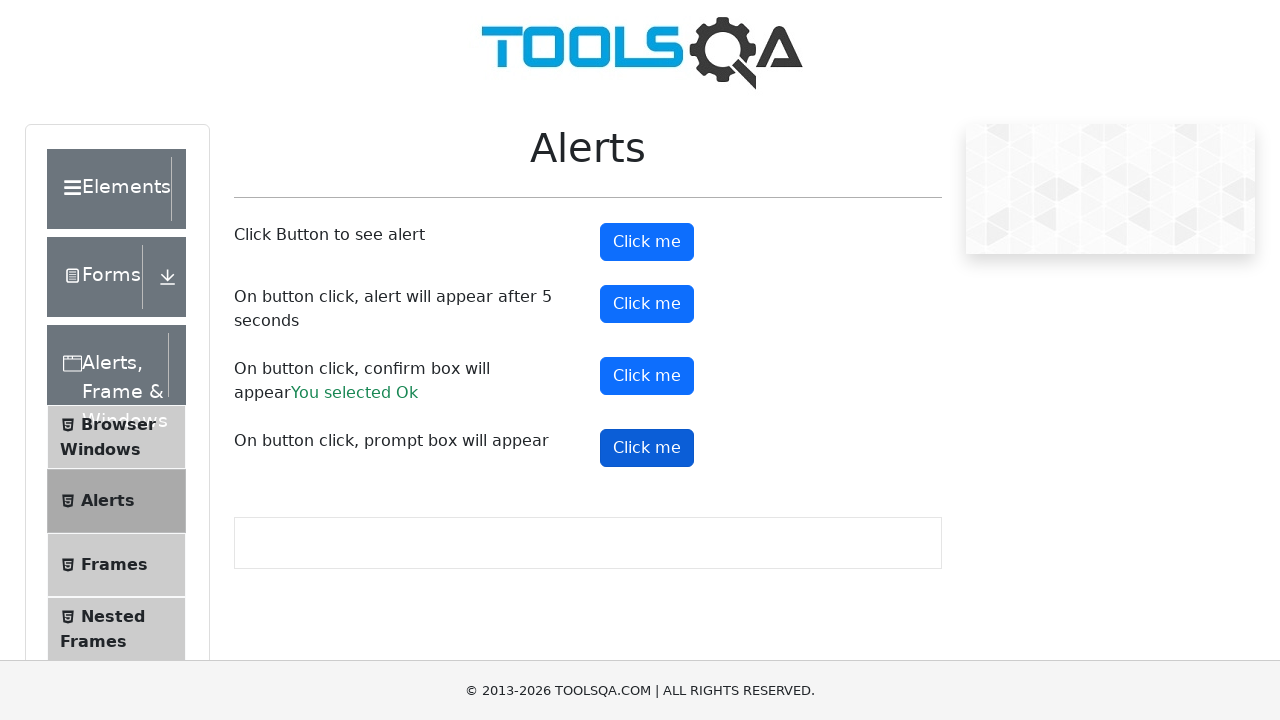